Tests the "Forgot your password?" link navigation by clicking it and verifying the browser navigates to the password reset page with the correct URL containing "requestPasswordResetCode".

Starting URL: https://opensource-demo.orangehrmlive.com/web/index.php/auth/login

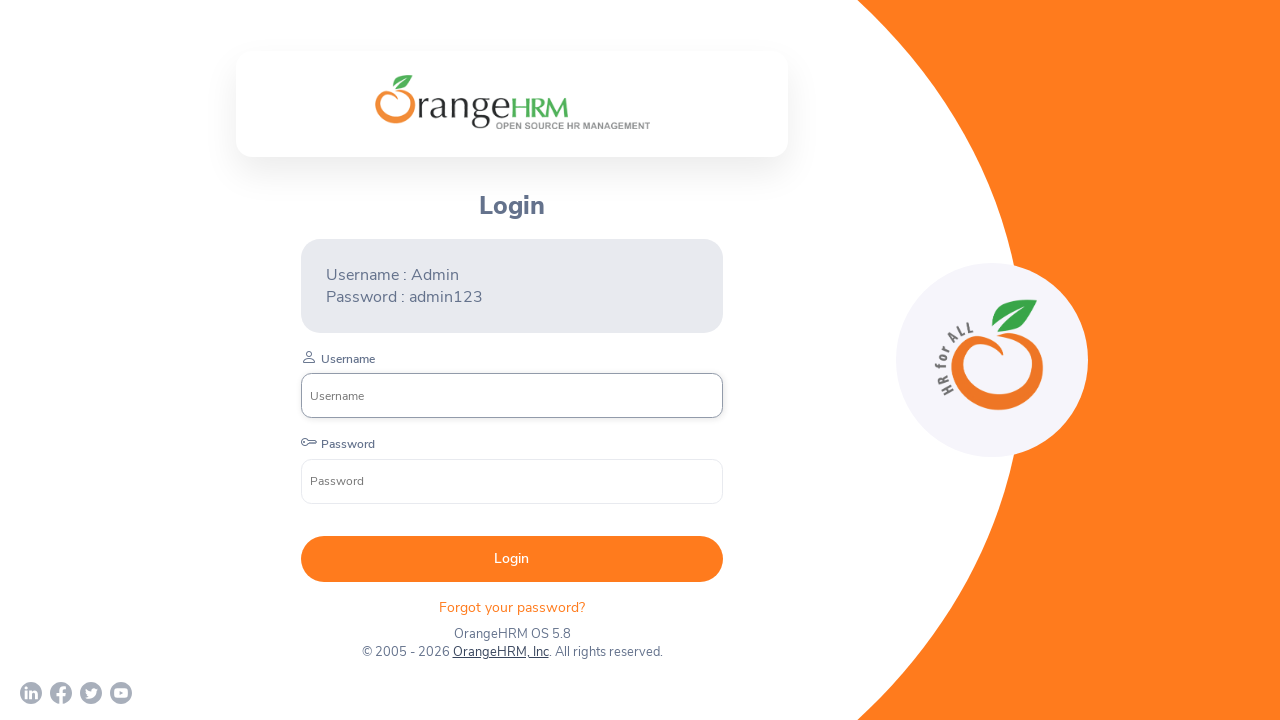

Waited for 'Forgot your password?' link to load on login page
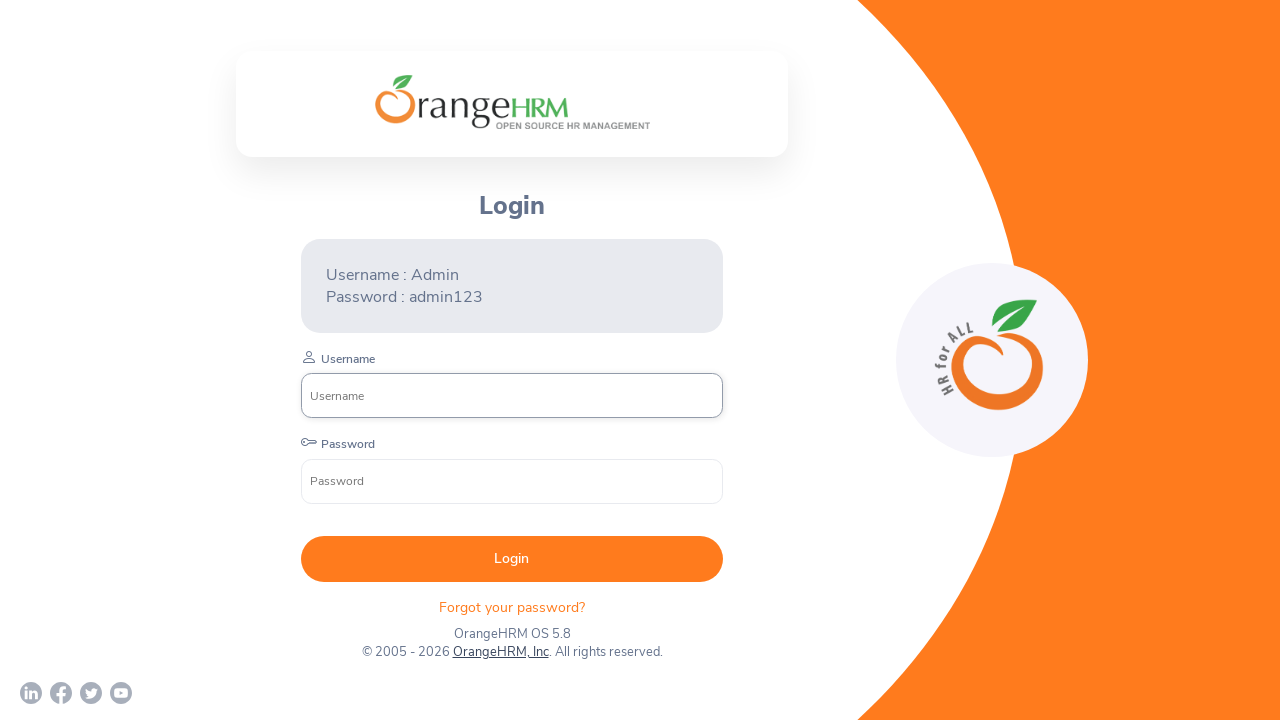

Clicked on 'Forgot your password?' link at (512, 607) on xpath=//p[contains(.,'Forgot your password?')]
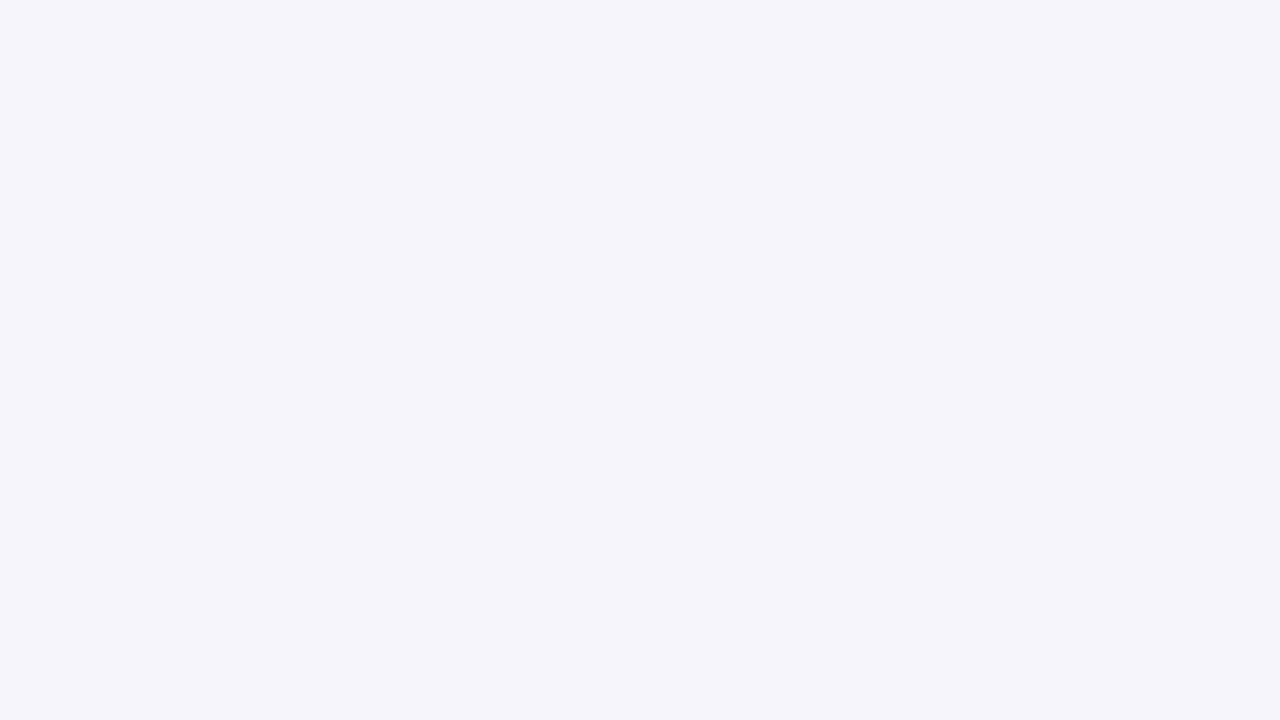

Navigated to password reset page with URL containing 'requestPasswordResetCode'
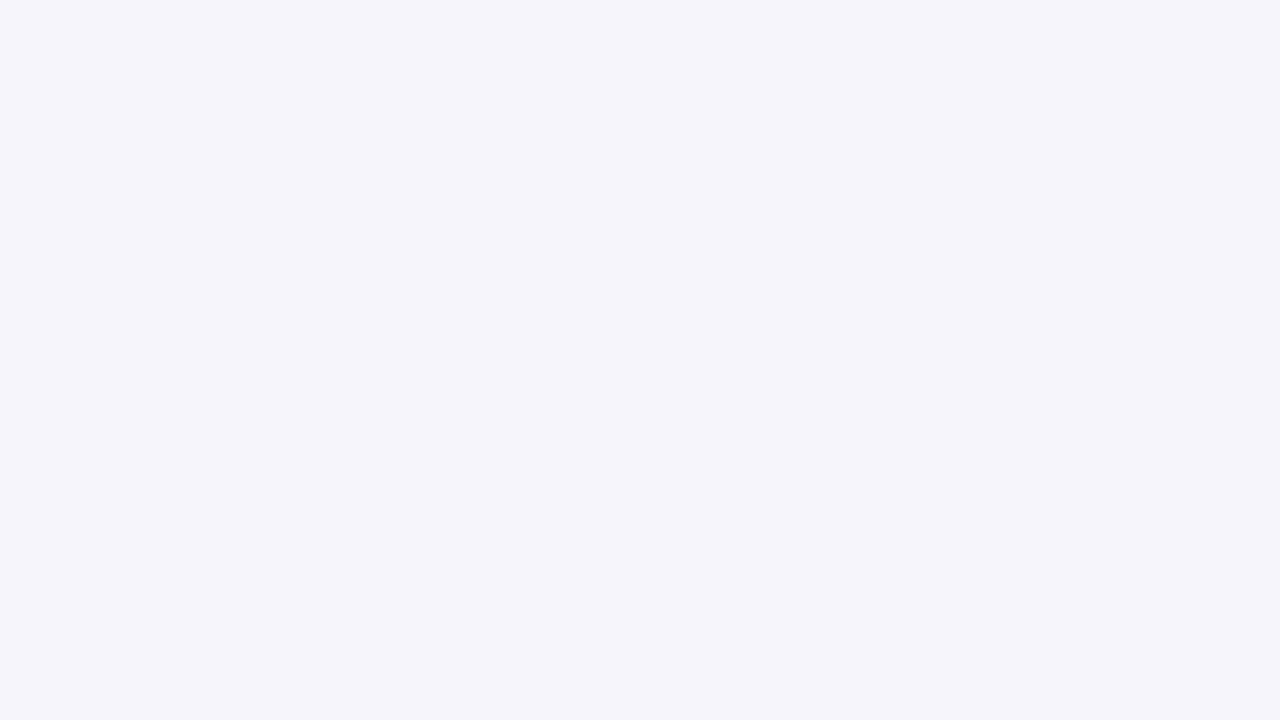

Verified page title contains 'OrangeHRM'
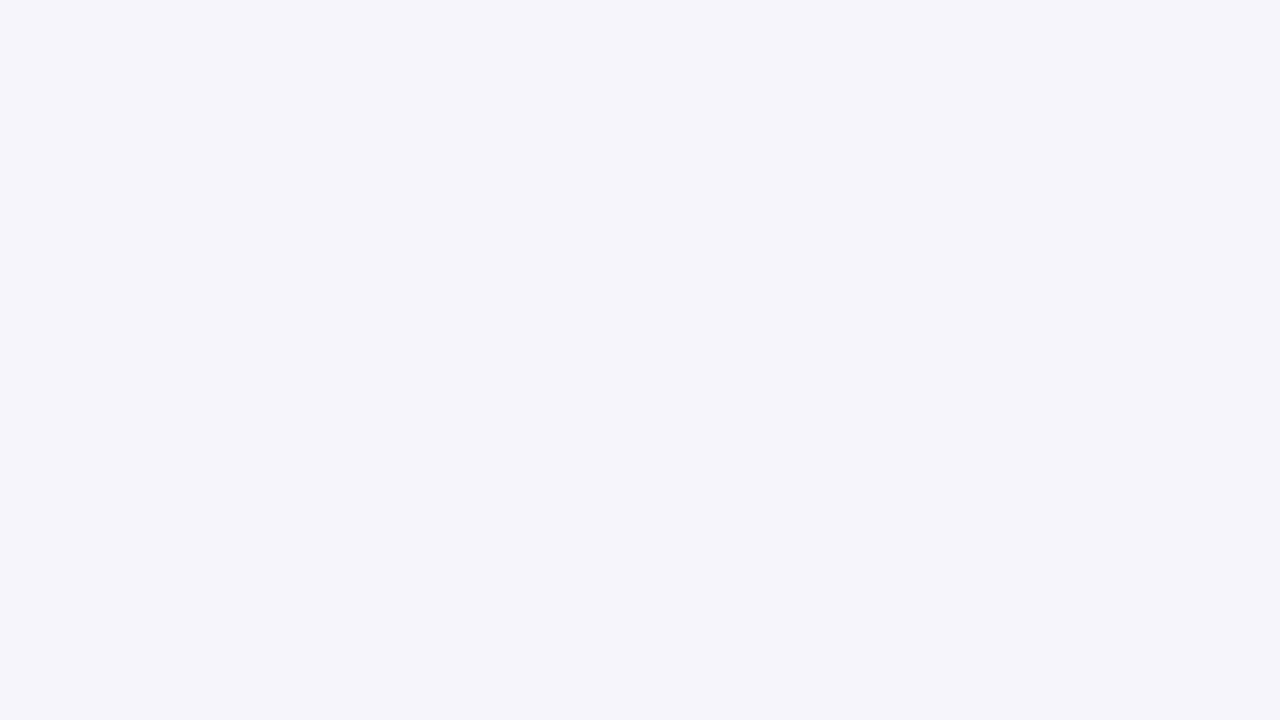

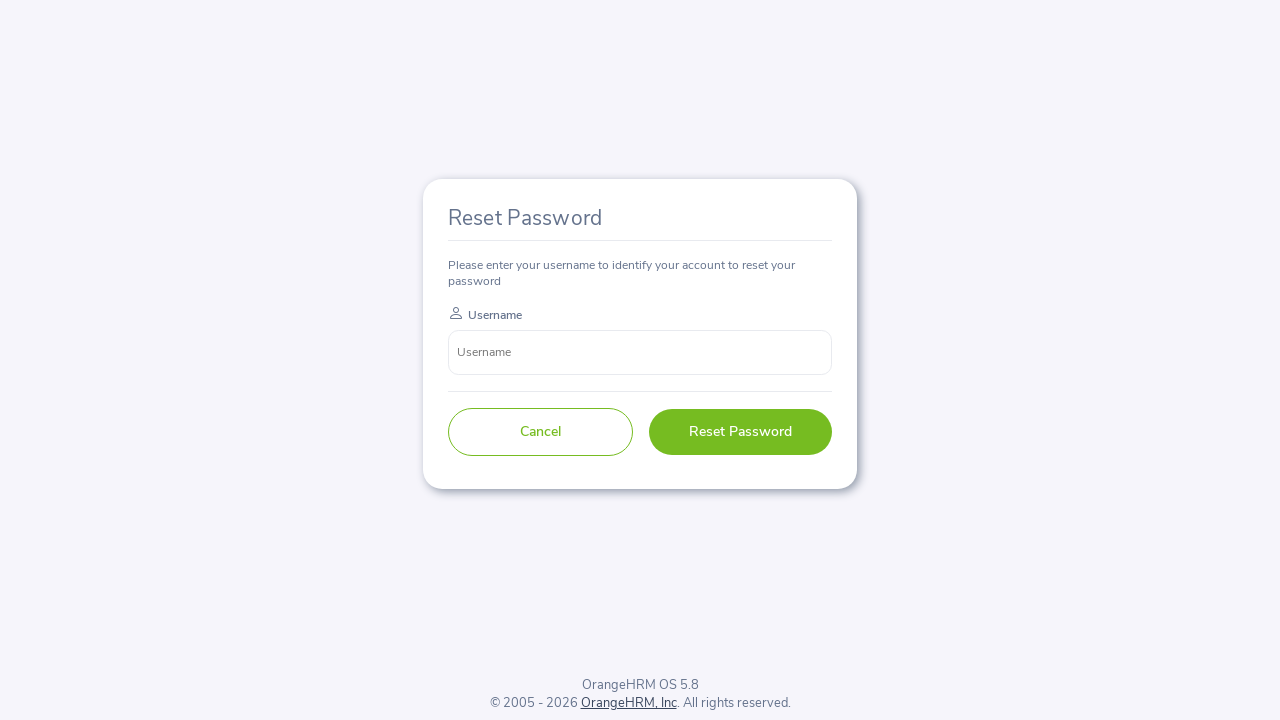